Tests marking individual todo items as complete by clicking their checkboxes

Starting URL: https://demo.playwright.dev/todomvc

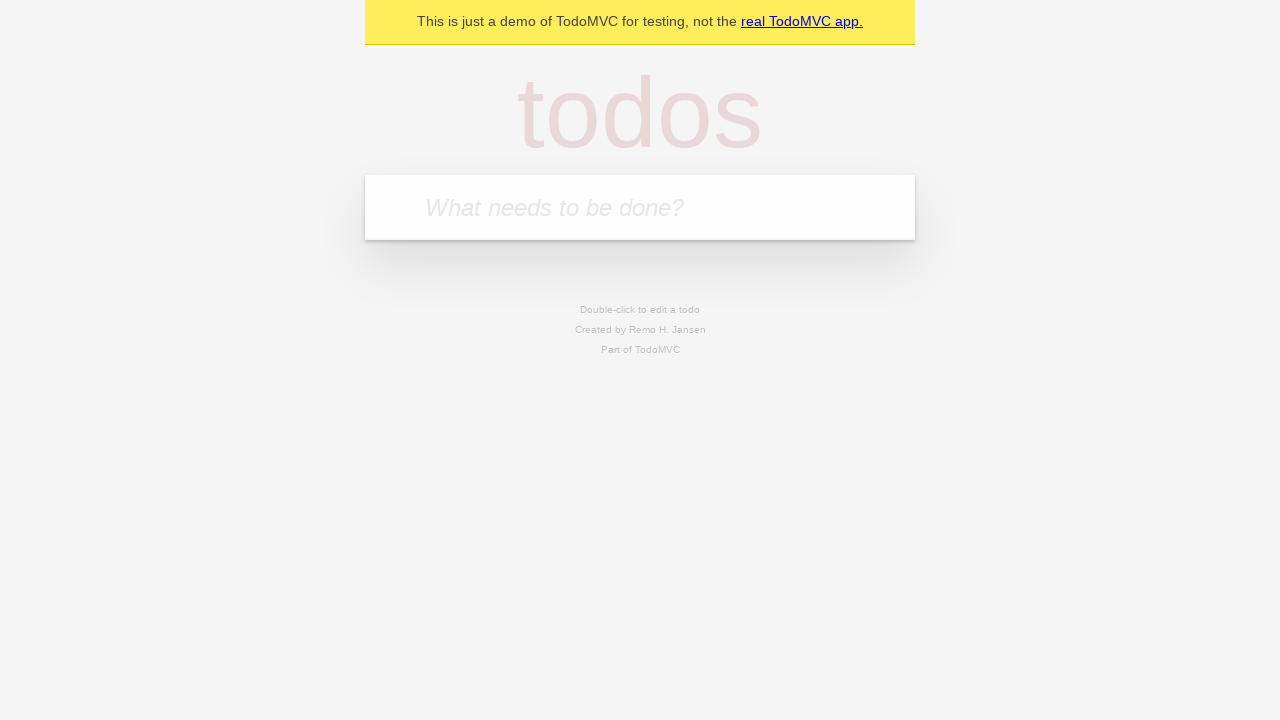

Located the todo input field
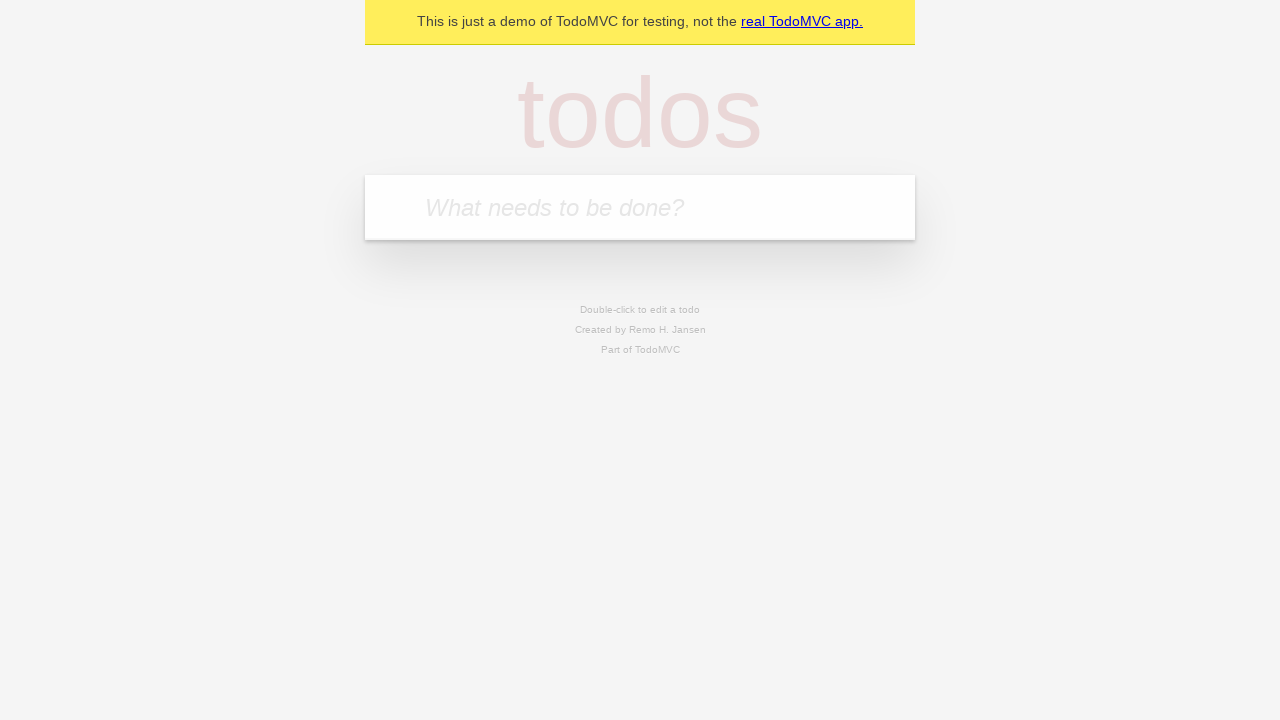

Filled todo input with 'buy some cheese' on internal:attr=[placeholder="What needs to be done?"i]
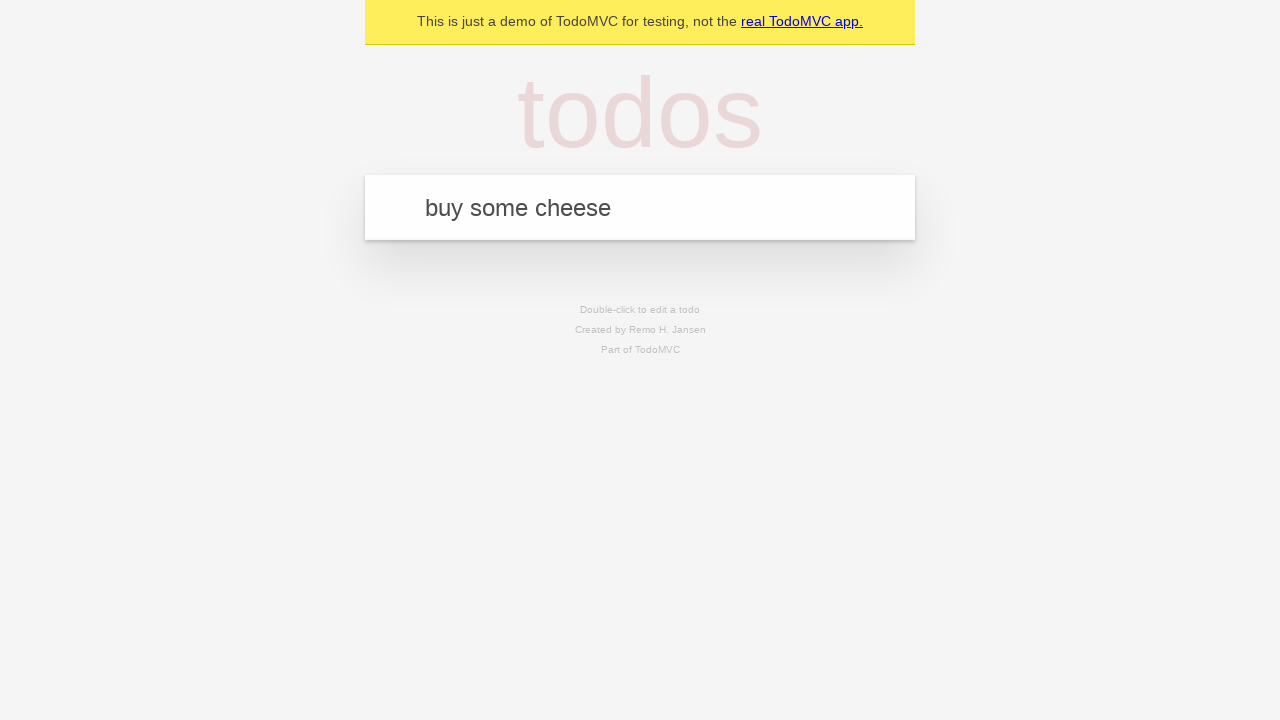

Pressed Enter to create first todo item on internal:attr=[placeholder="What needs to be done?"i]
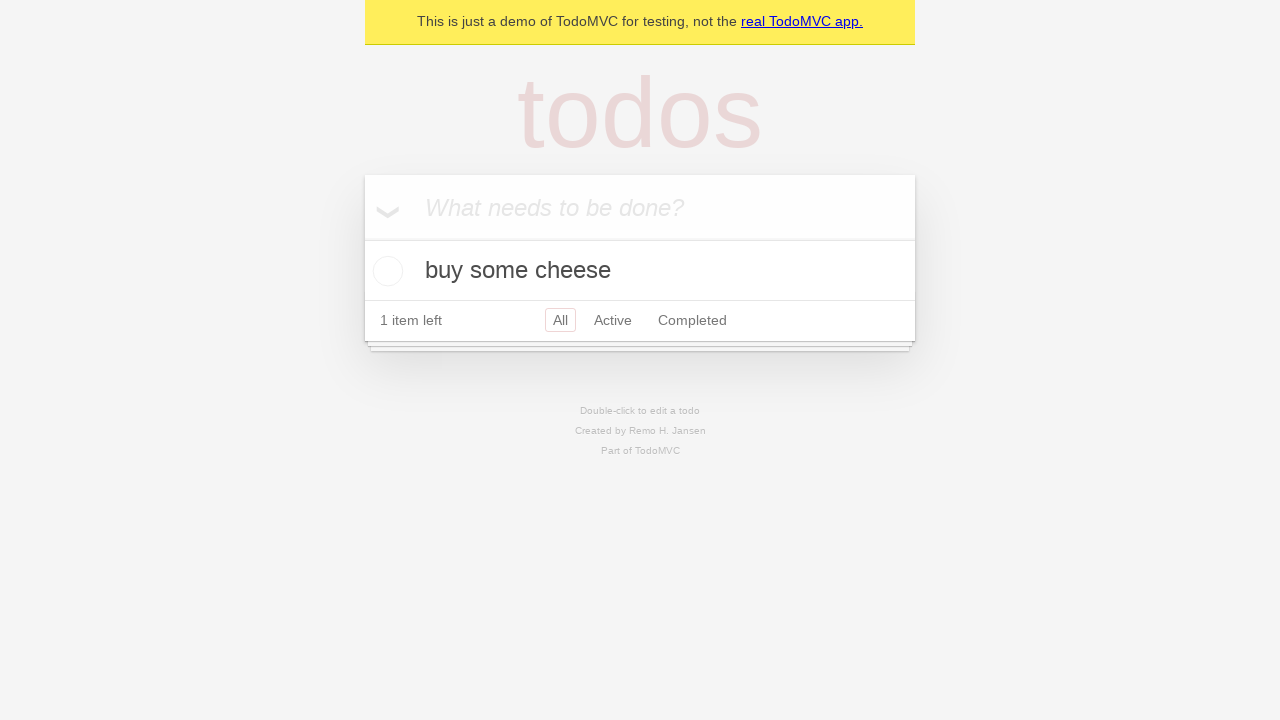

Filled todo input with 'feed the cat' on internal:attr=[placeholder="What needs to be done?"i]
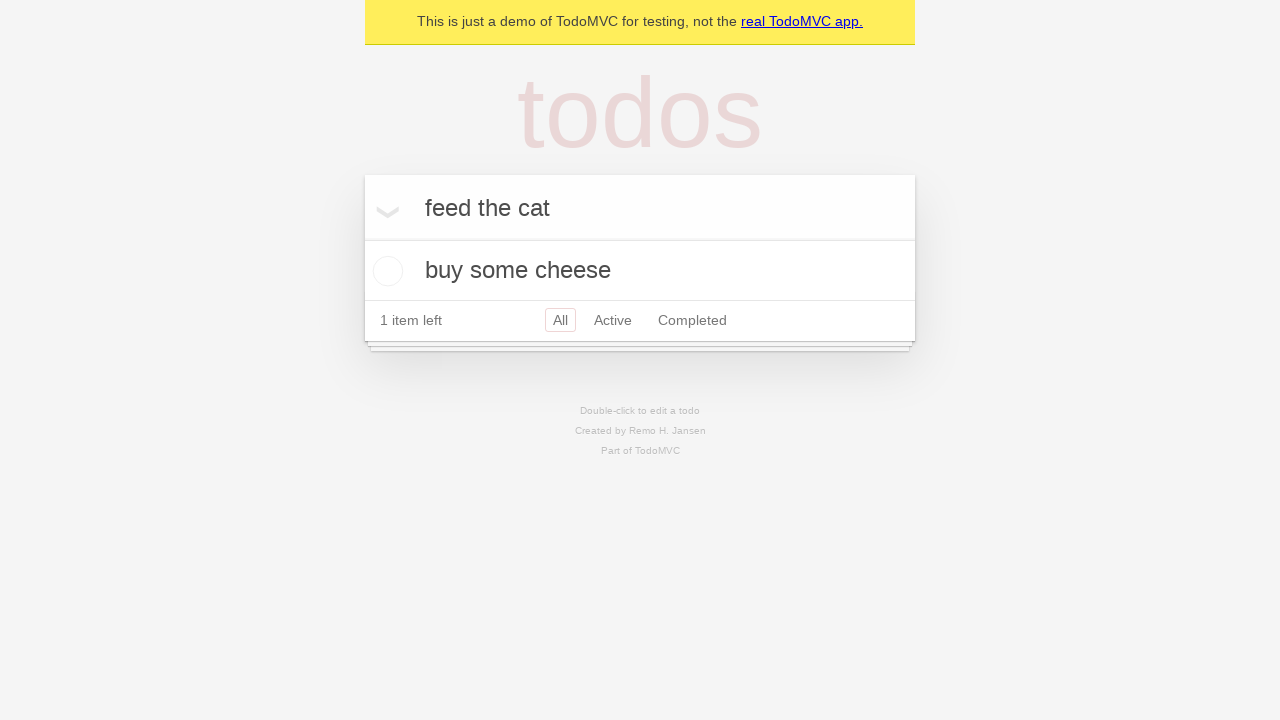

Pressed Enter to create second todo item on internal:attr=[placeholder="What needs to be done?"i]
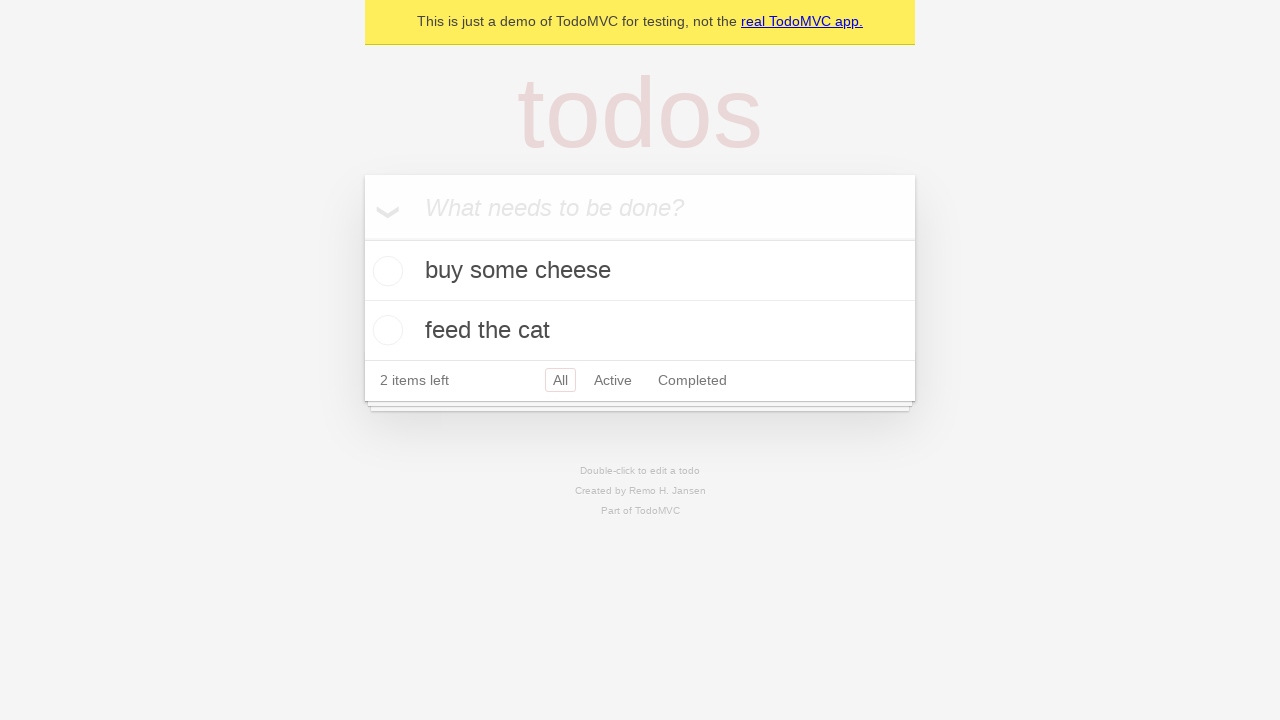

Located first todo item
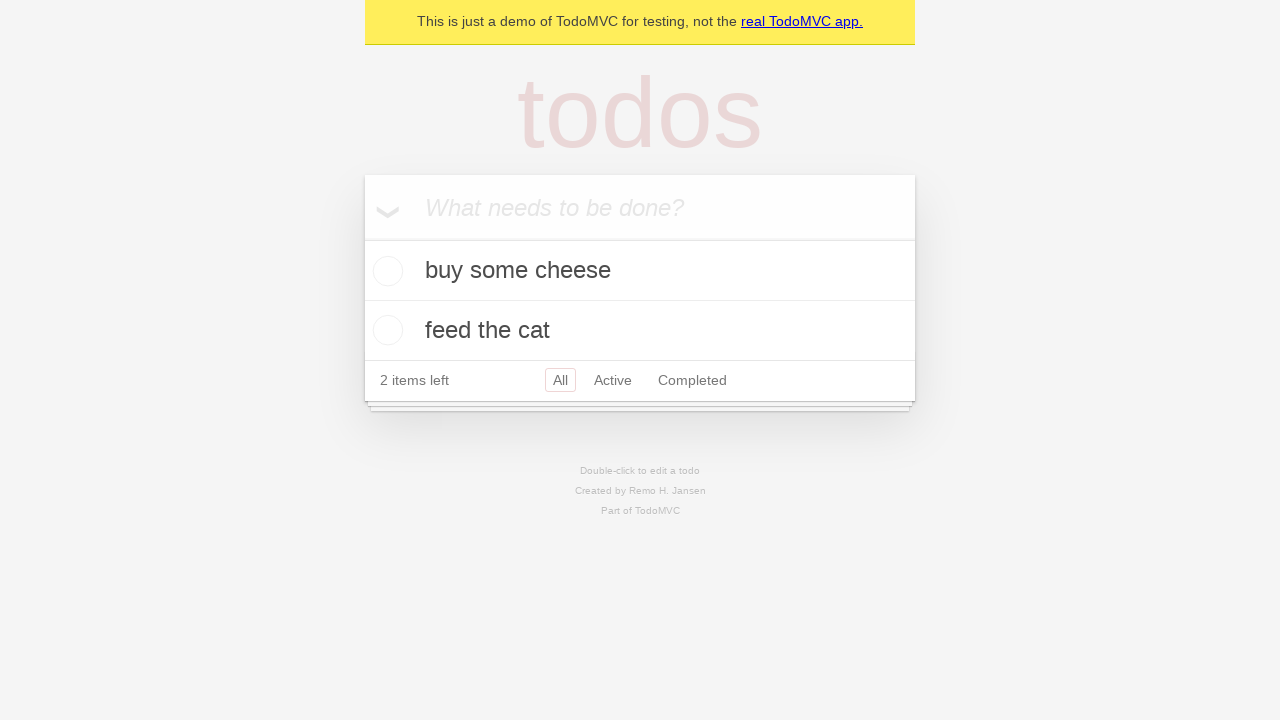

Checked checkbox for first todo item at (385, 271) on internal:testid=[data-testid="todo-item"s] >> nth=0 >> internal:role=checkbox
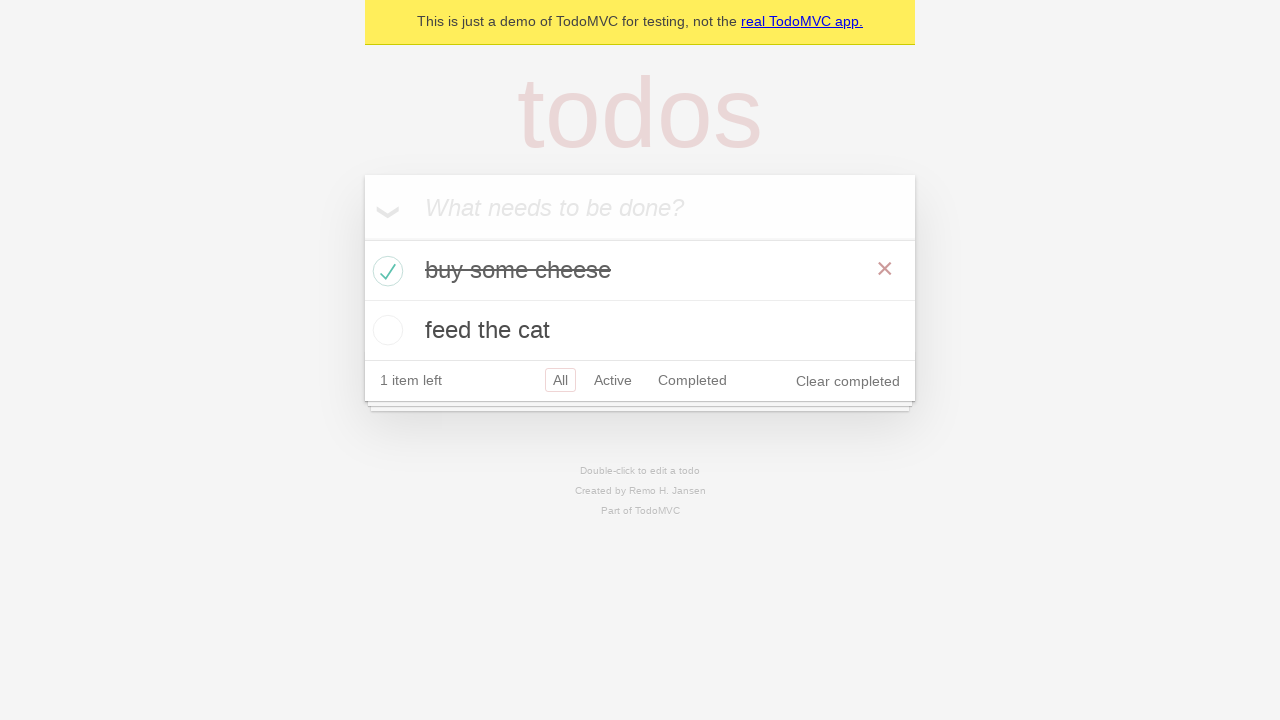

Located second todo item
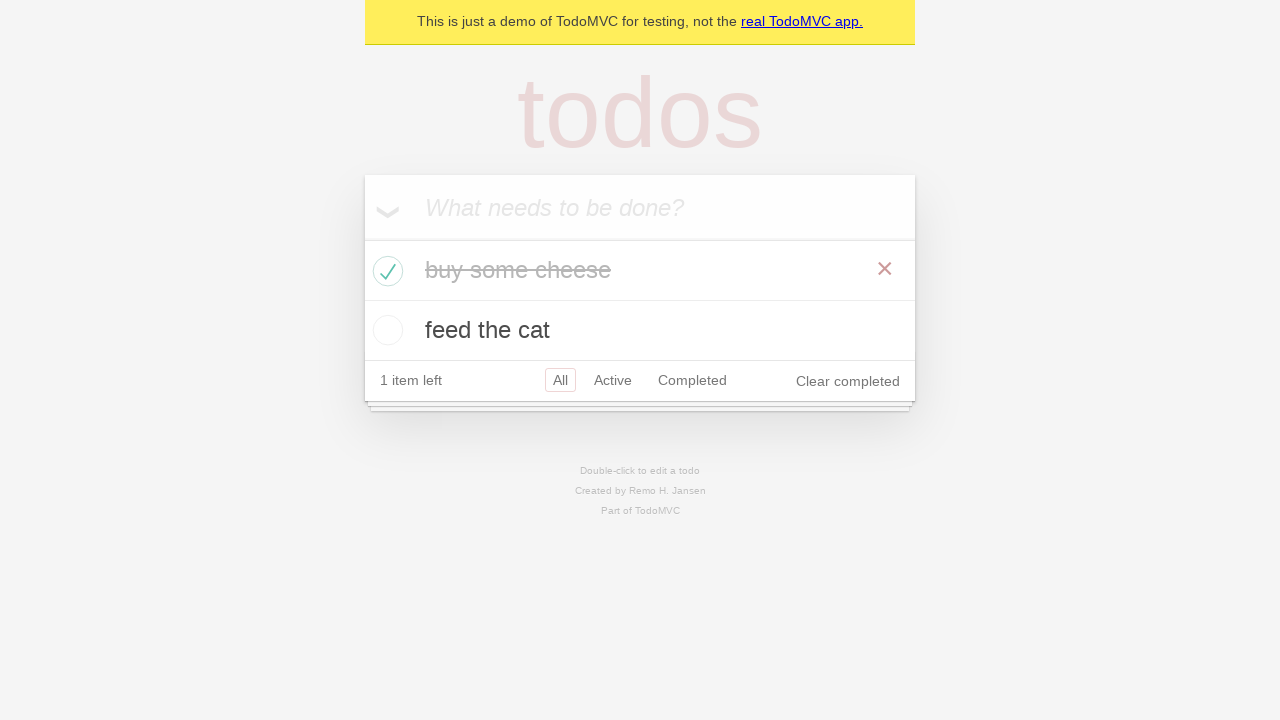

Checked checkbox for second todo item at (385, 330) on internal:testid=[data-testid="todo-item"s] >> nth=1 >> internal:role=checkbox
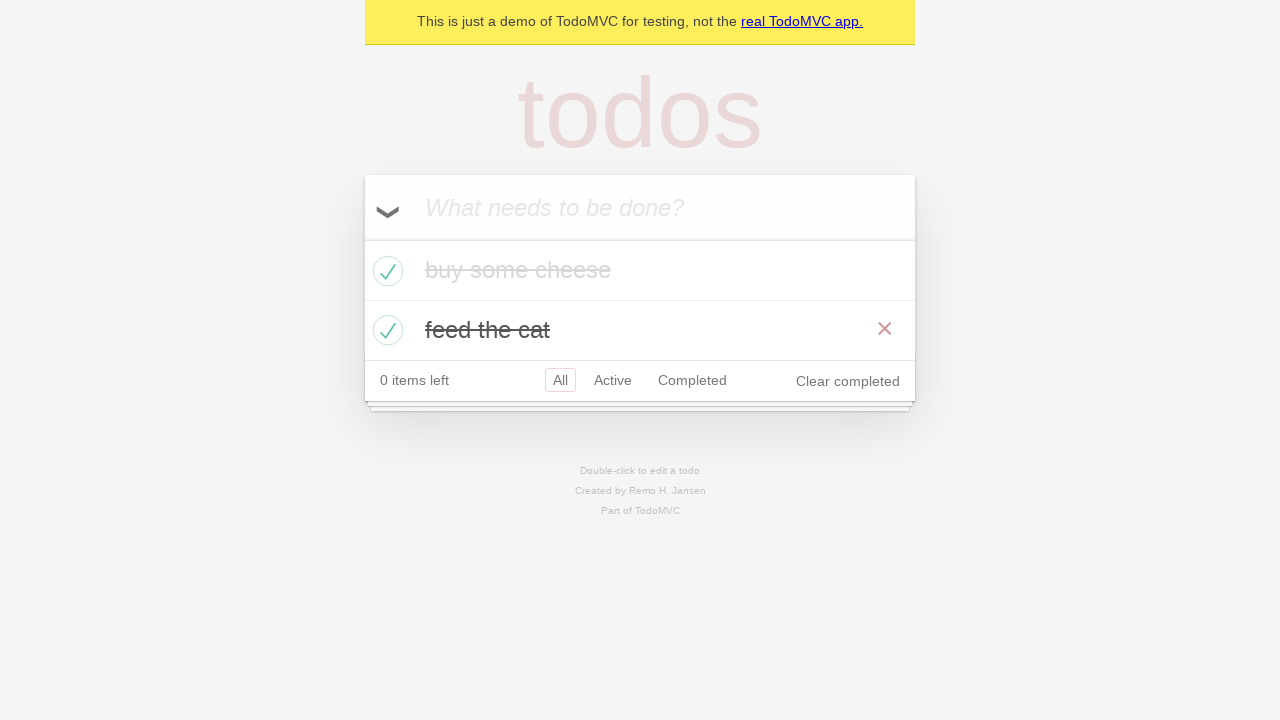

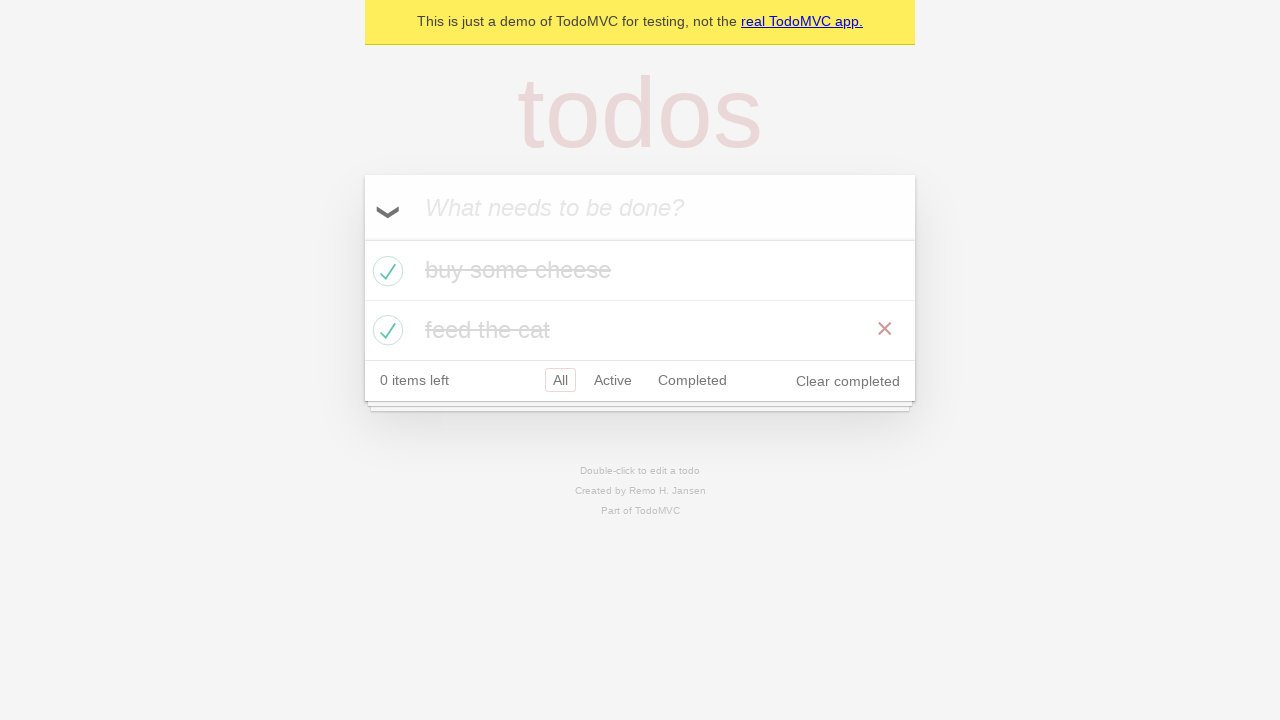